Tests infinite scroll functionality on a Vietnamese news page by scrolling to the bottom of the page and waiting for additional content to load.

Starting URL: https://vtv.vn/dong-su-kien/dai-dich-covid-19-242.htm

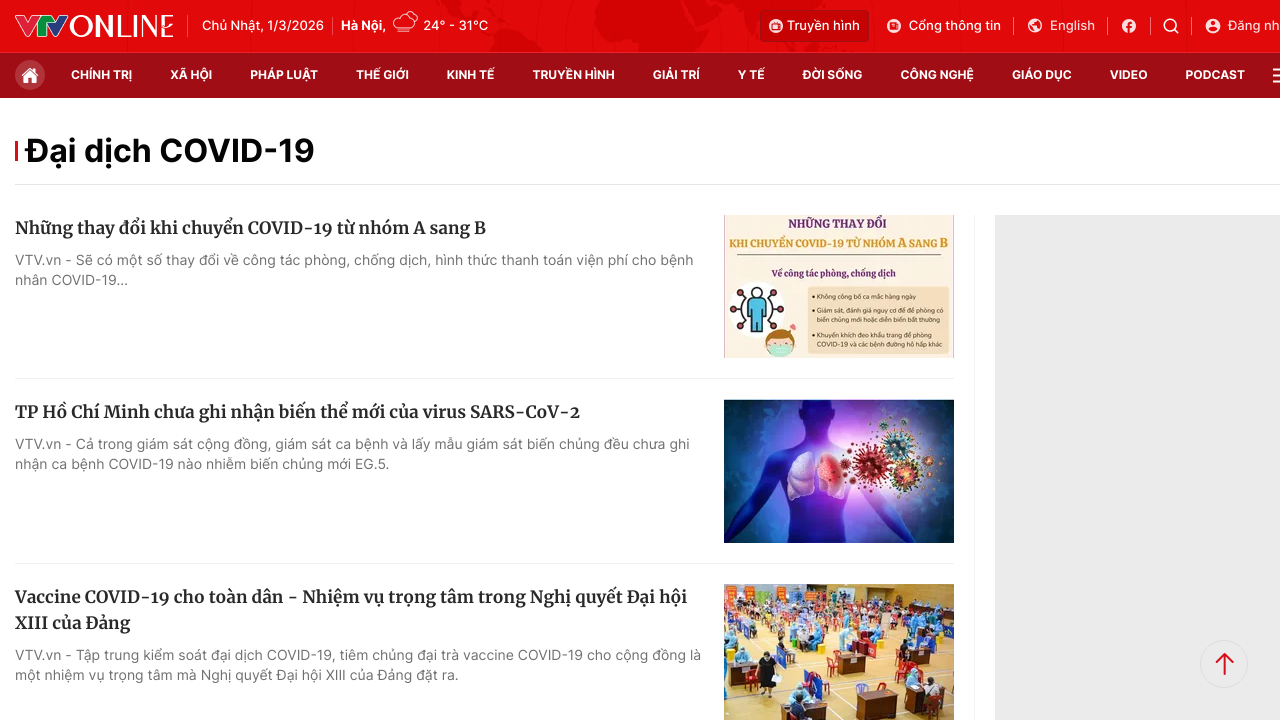

Waited for initial page content to load (networkidle)
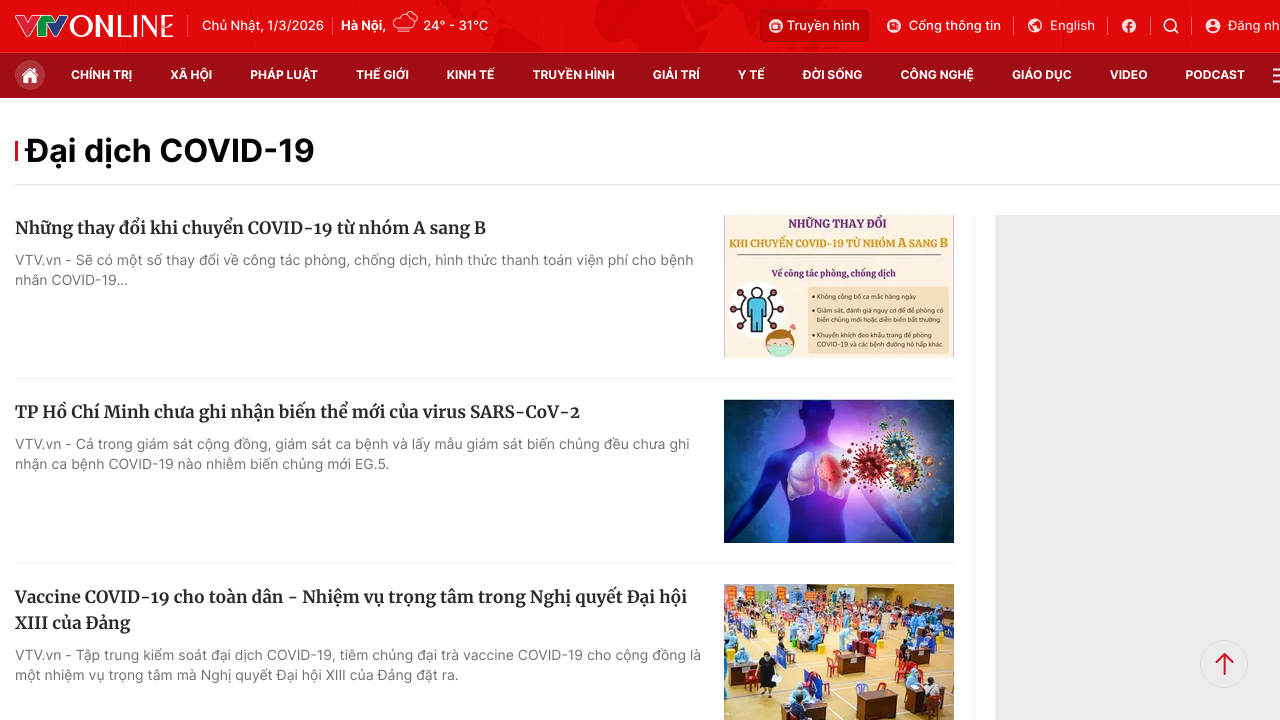

Scrolled to bottom of page to trigger lazy loading
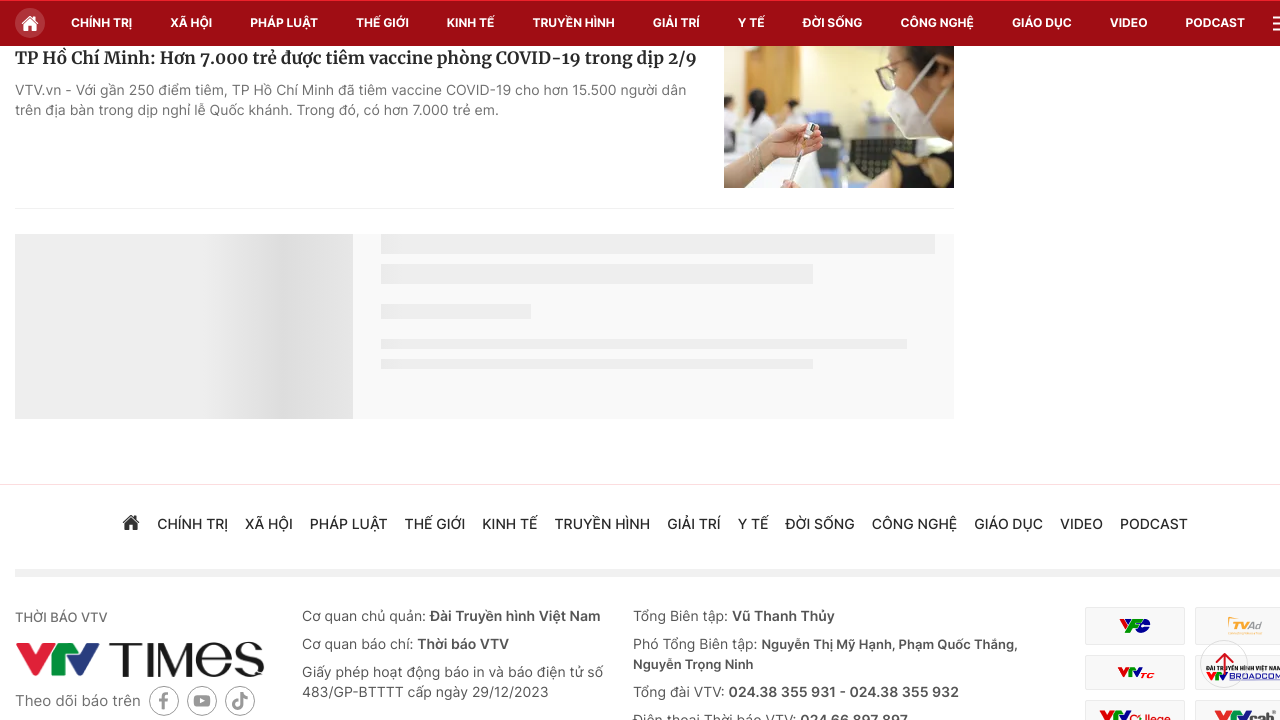

Waited 5 seconds for new content to load after first scroll
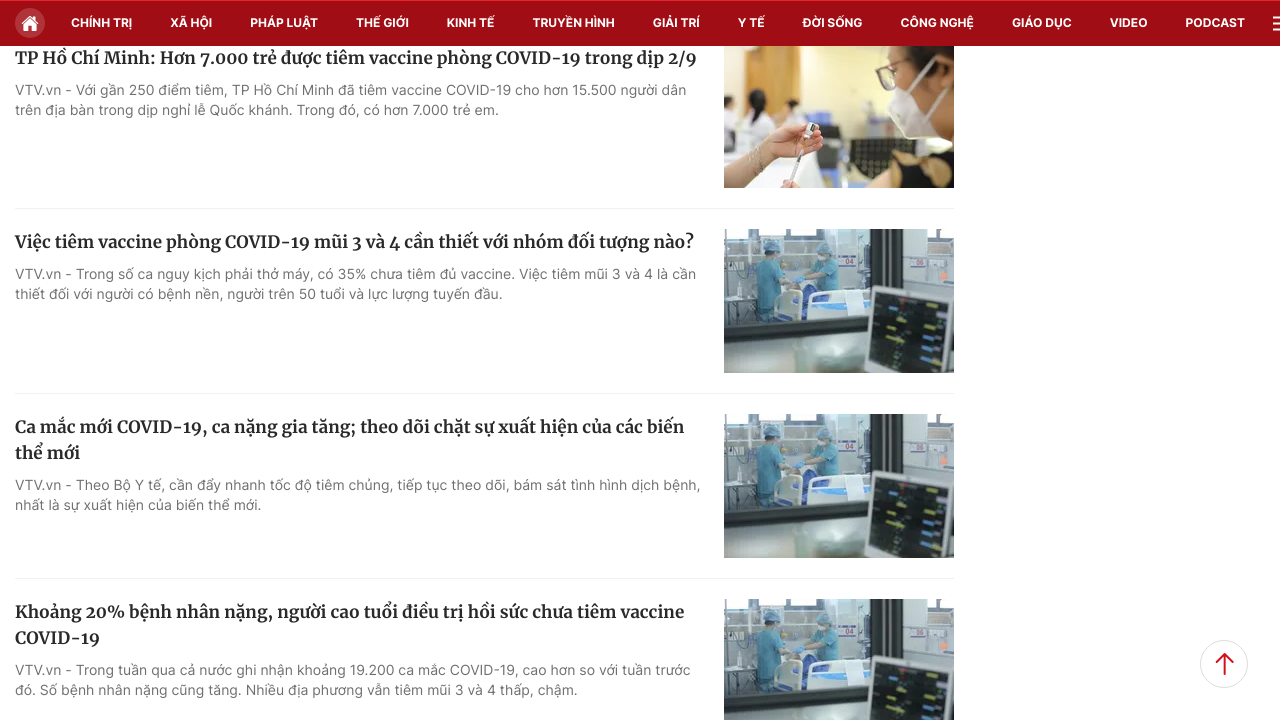

Scrolled to bottom again to verify additional content loads
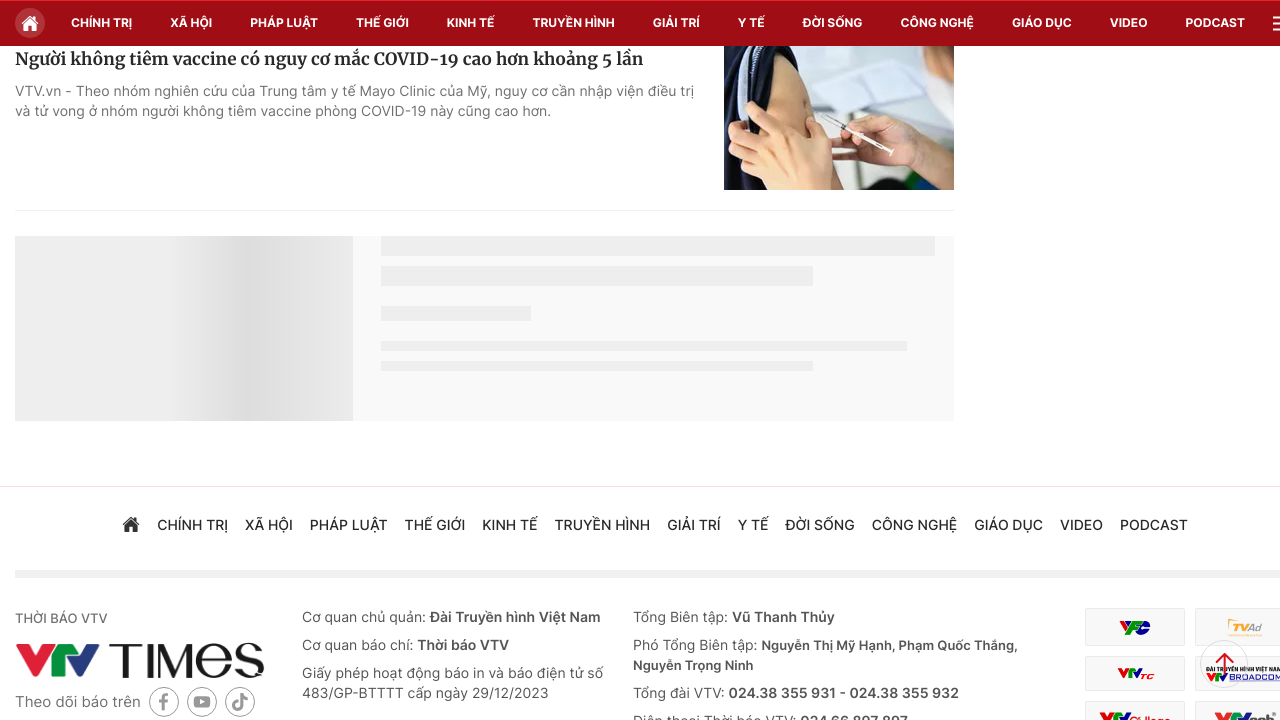

Waited for page to settle after second scroll (networkidle)
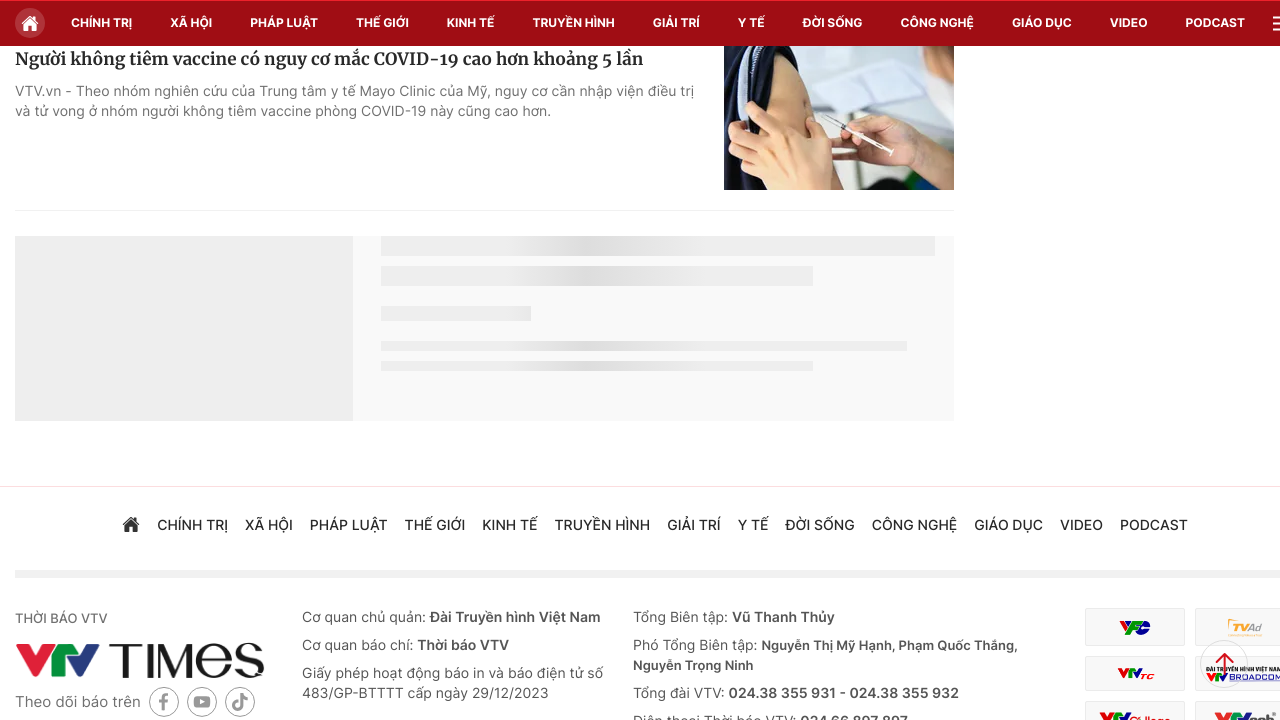

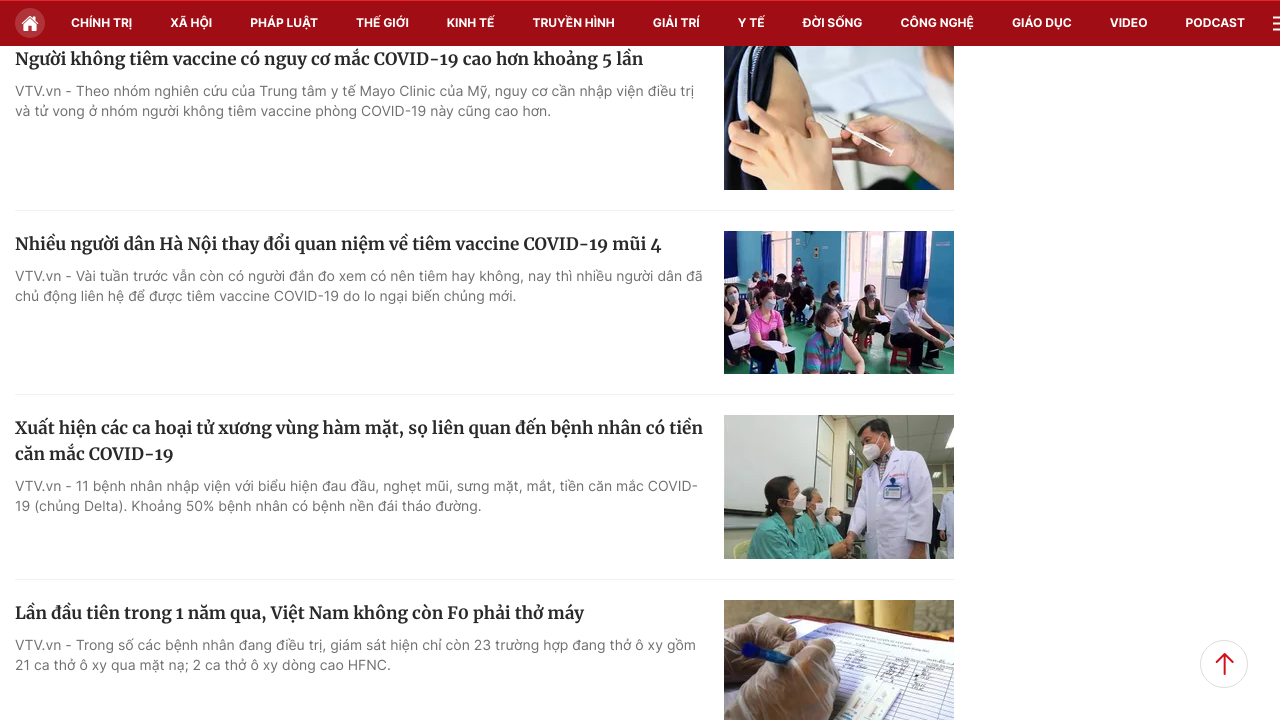